Tests link navigation by counting links on the page, opening footer column links in new tabs using keyboard shortcuts, then iterating through all tabs to verify they opened successfully

Starting URL: https://rahulshettyacademy.com/AutomationPractice/

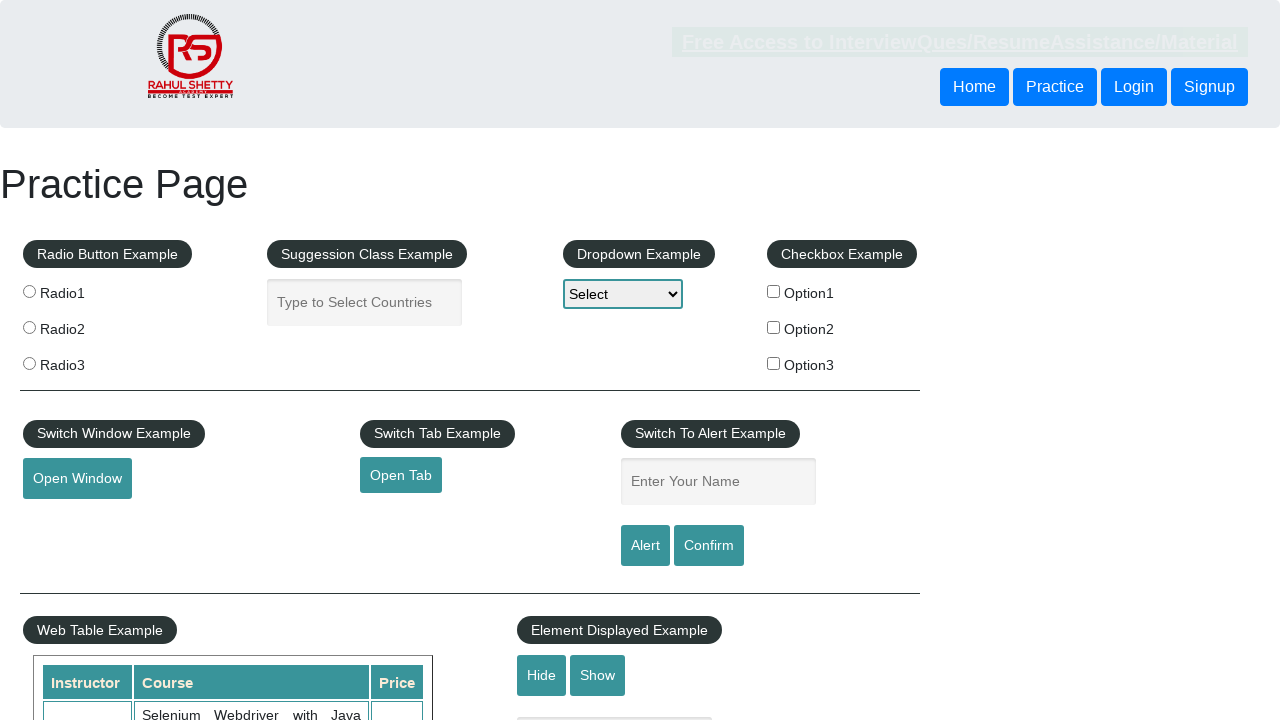

Waited for footer section to load
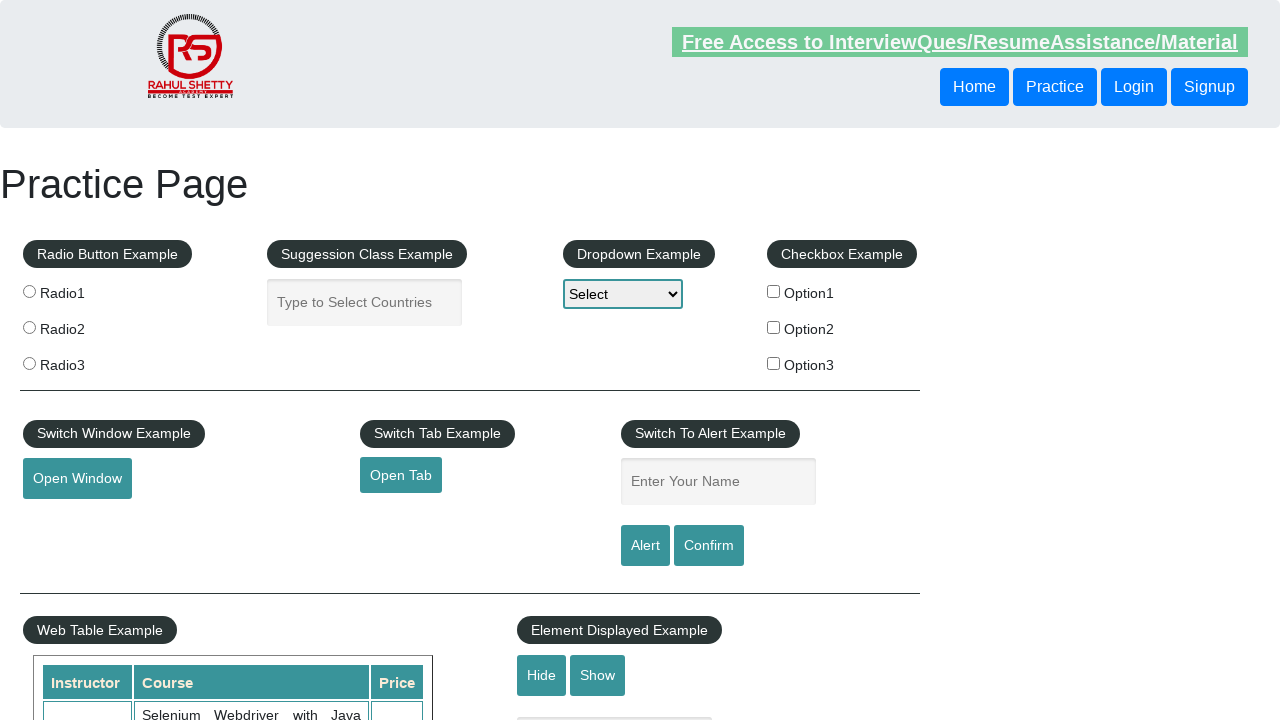

Located footer section with ID 'gf-BIG'
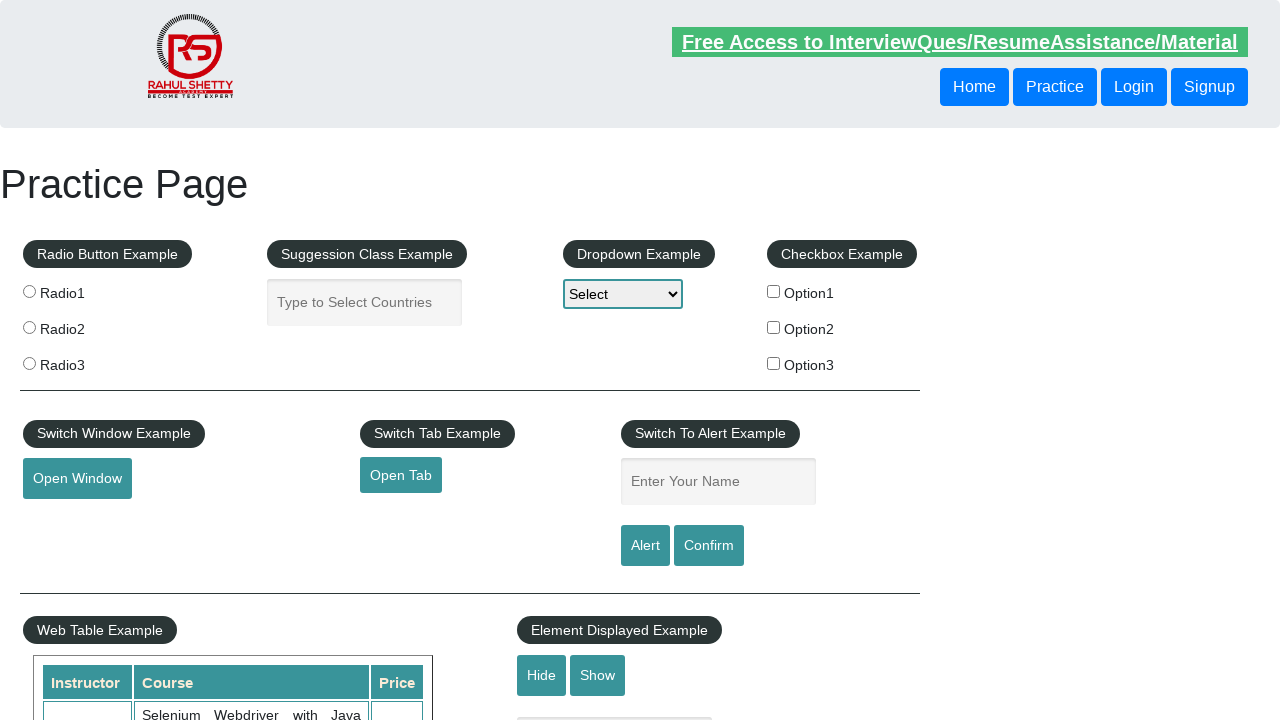

Located all links in first footer column
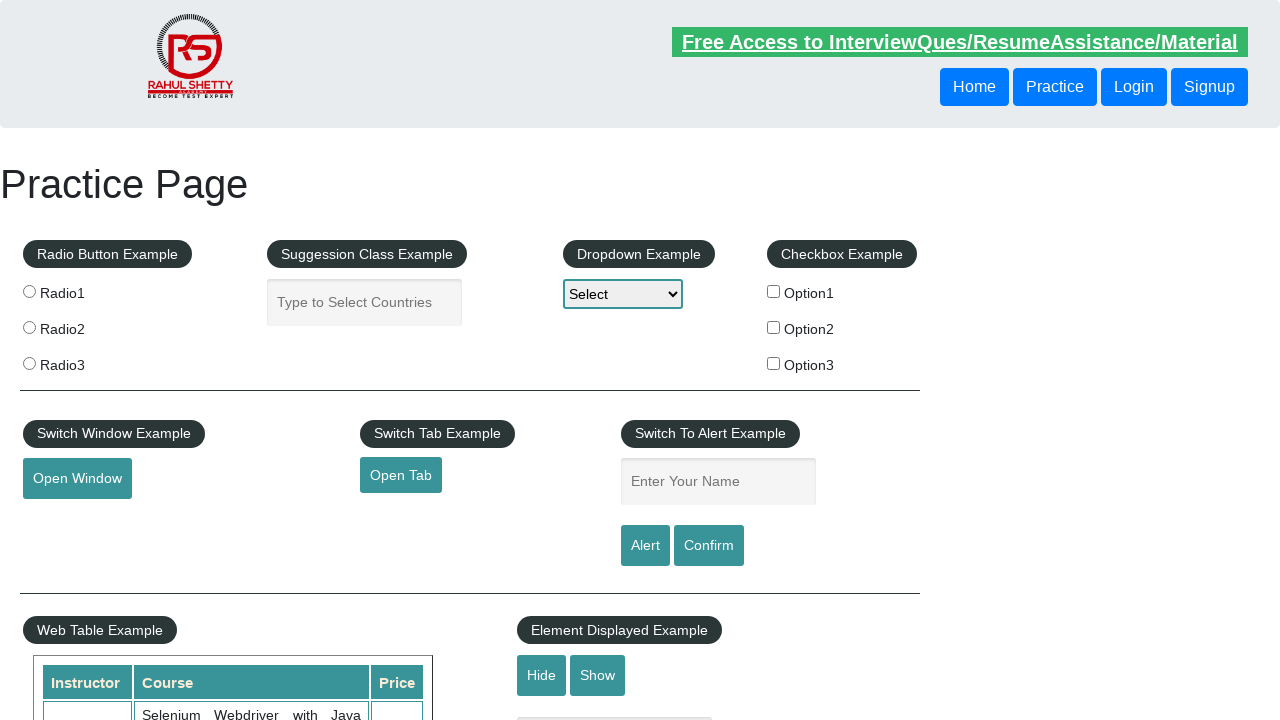

Counted 5 links in first footer column
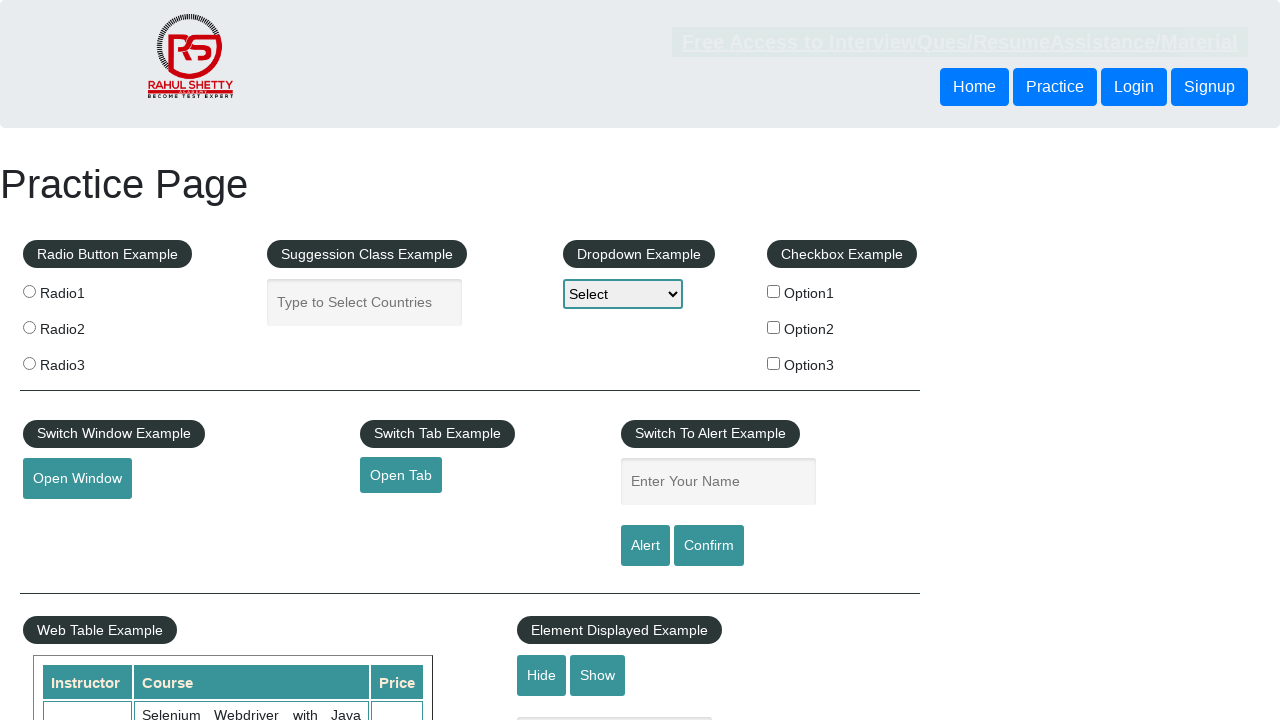

Opened footer link 1 in new tab using Ctrl+Click at (68, 520) on #gf-BIG >> xpath=//table/tbody/tr/td[1]/ul//a >> nth=1
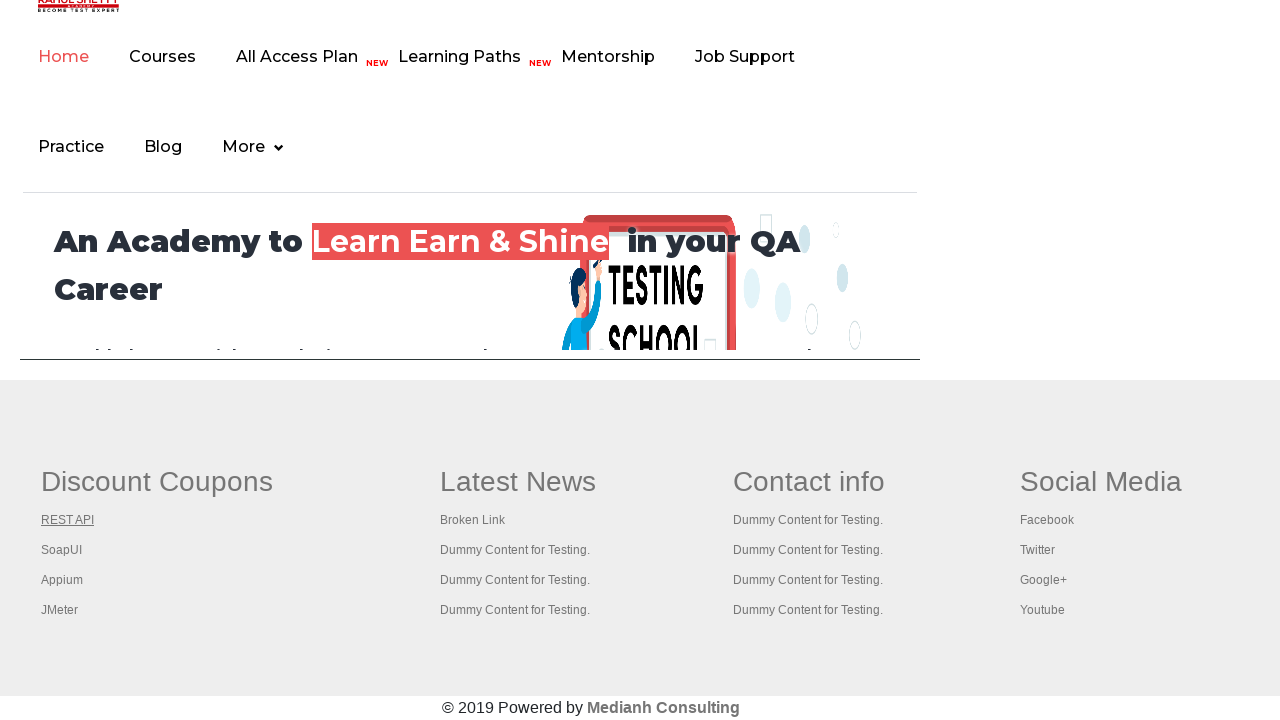

Waited 2 seconds for new tab to load
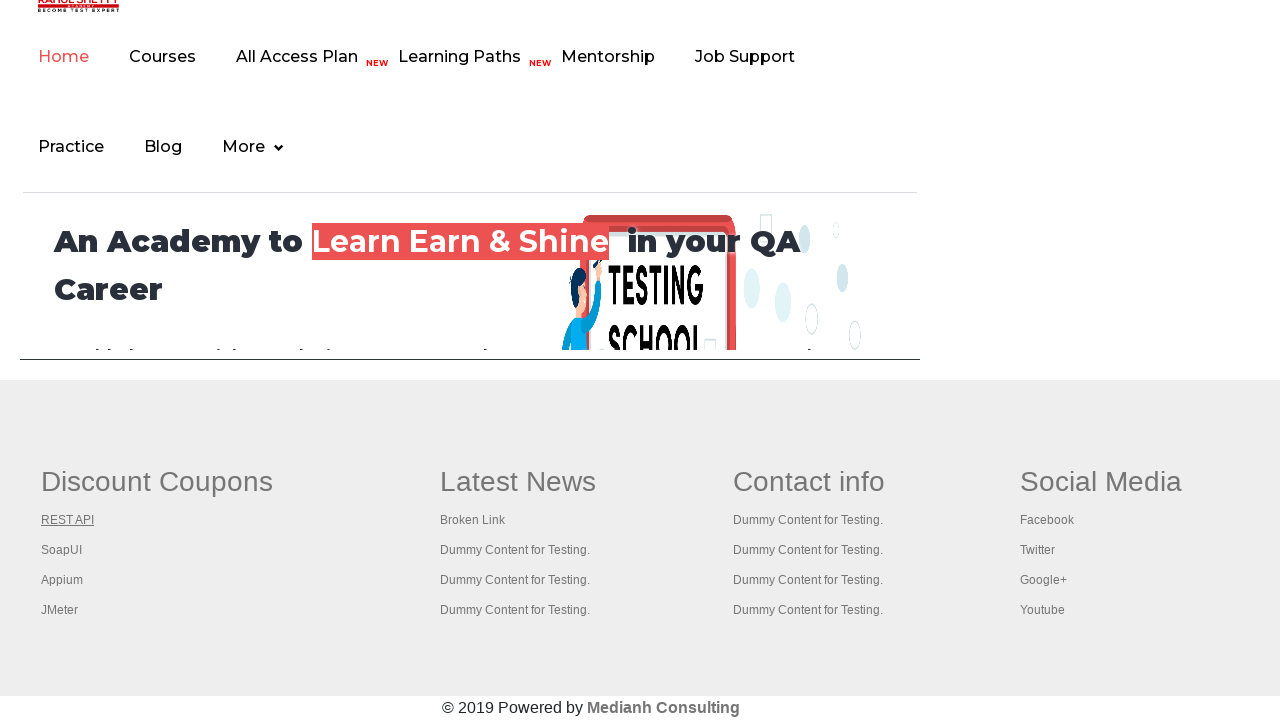

Opened footer link 2 in new tab using Ctrl+Click at (62, 550) on #gf-BIG >> xpath=//table/tbody/tr/td[1]/ul//a >> nth=2
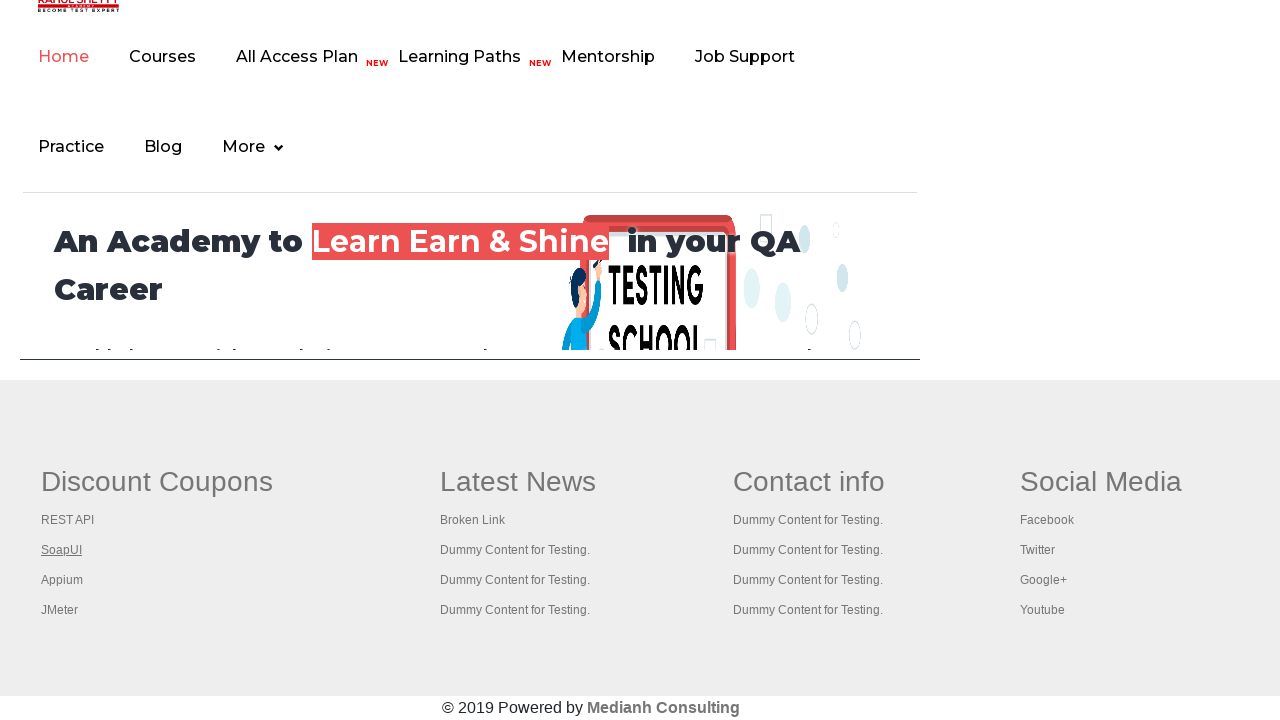

Waited 2 seconds for new tab to load
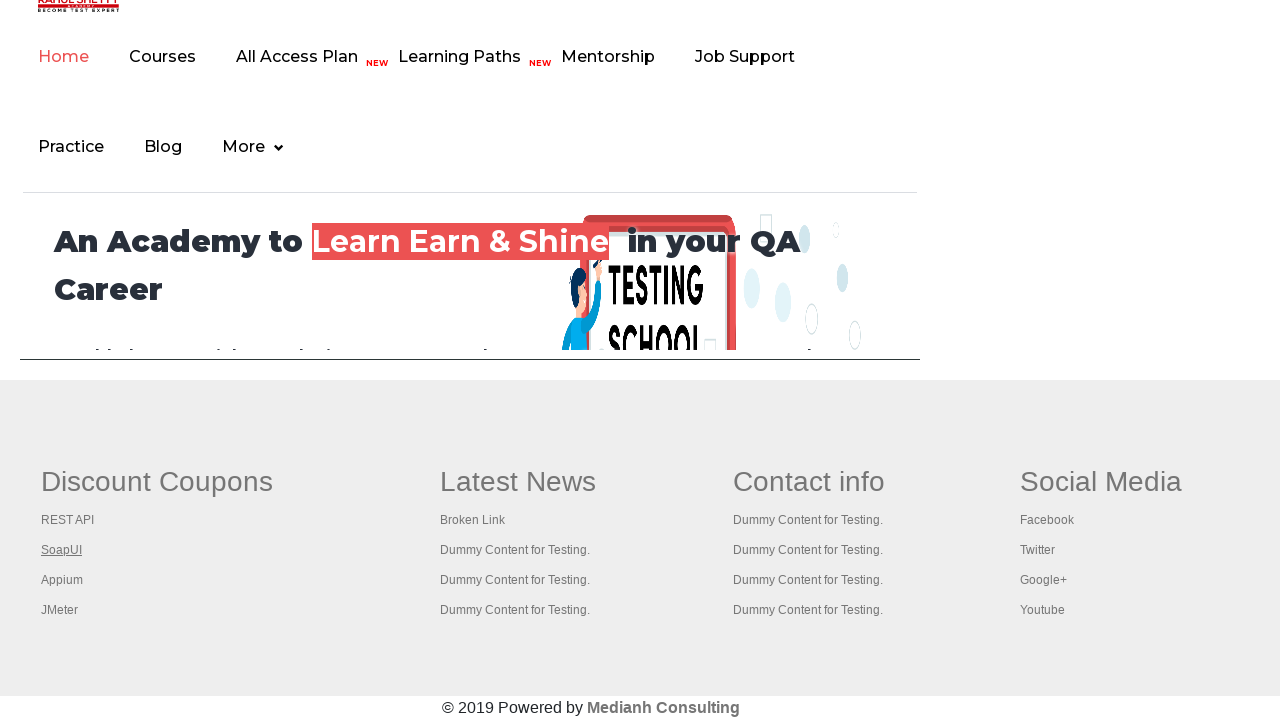

Opened footer link 3 in new tab using Ctrl+Click at (62, 580) on #gf-BIG >> xpath=//table/tbody/tr/td[1]/ul//a >> nth=3
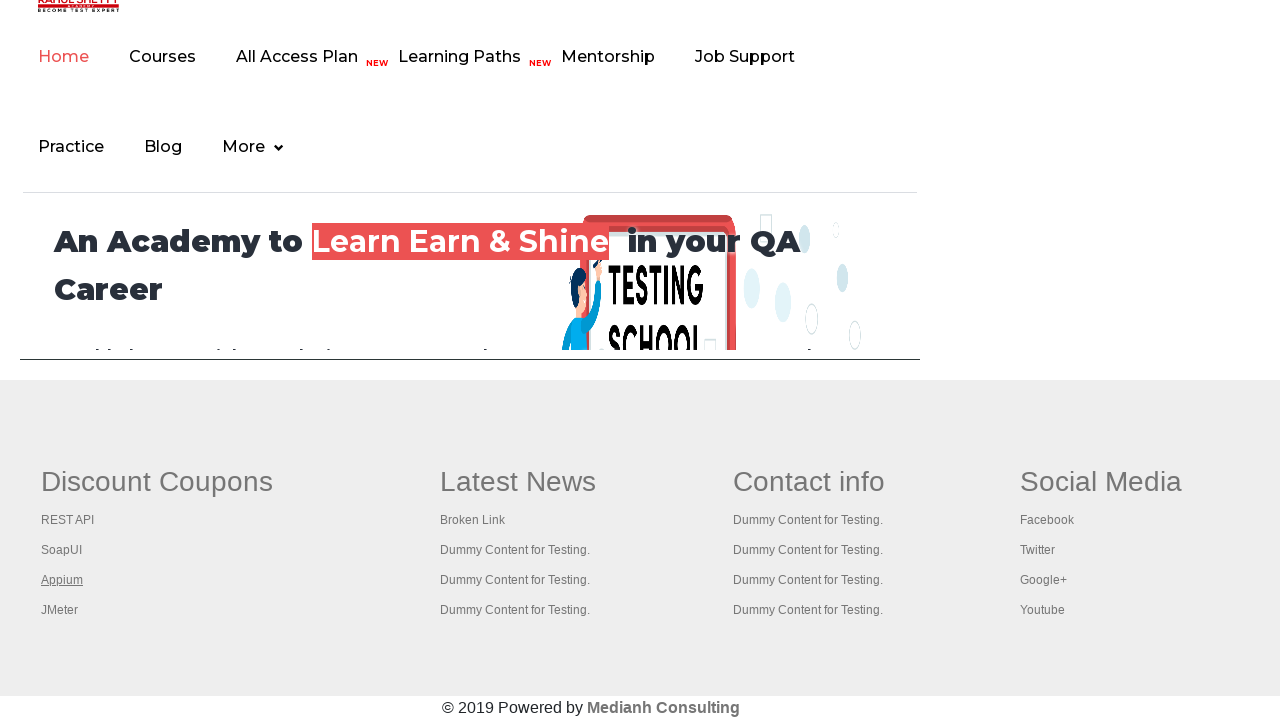

Waited 2 seconds for new tab to load
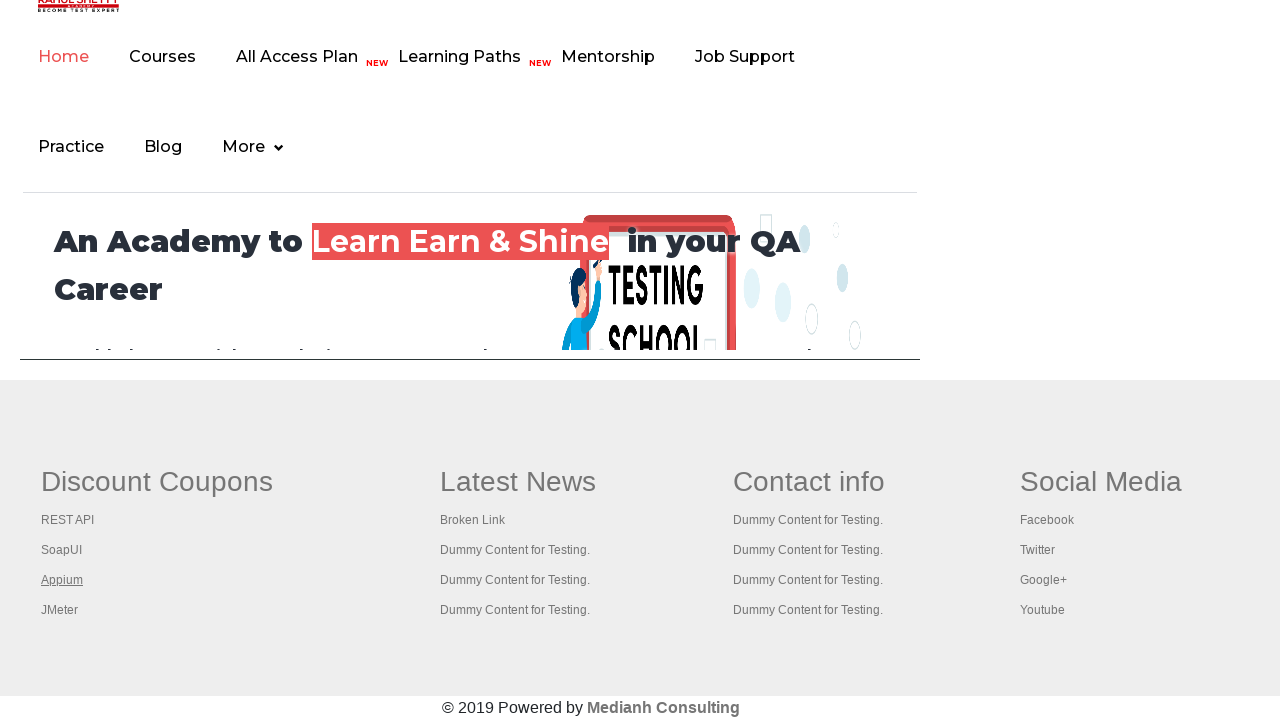

Opened footer link 4 in new tab using Ctrl+Click at (60, 610) on #gf-BIG >> xpath=//table/tbody/tr/td[1]/ul//a >> nth=4
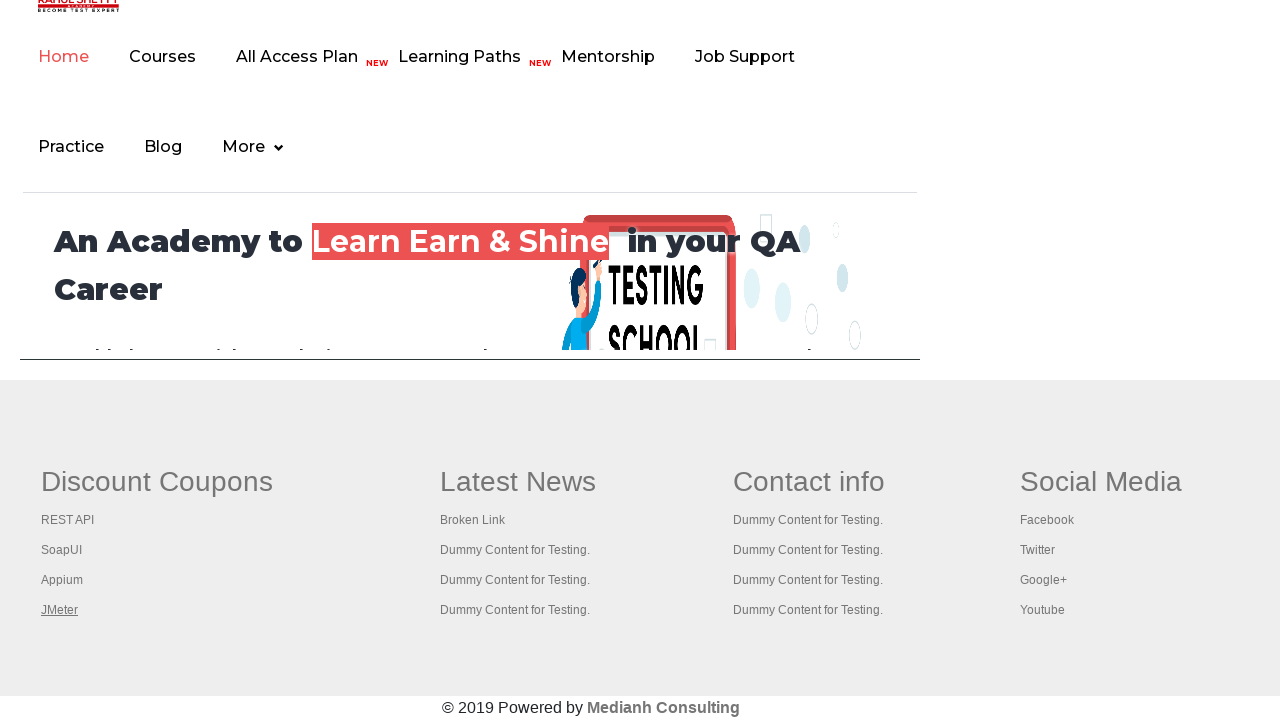

Waited 2 seconds for new tab to load
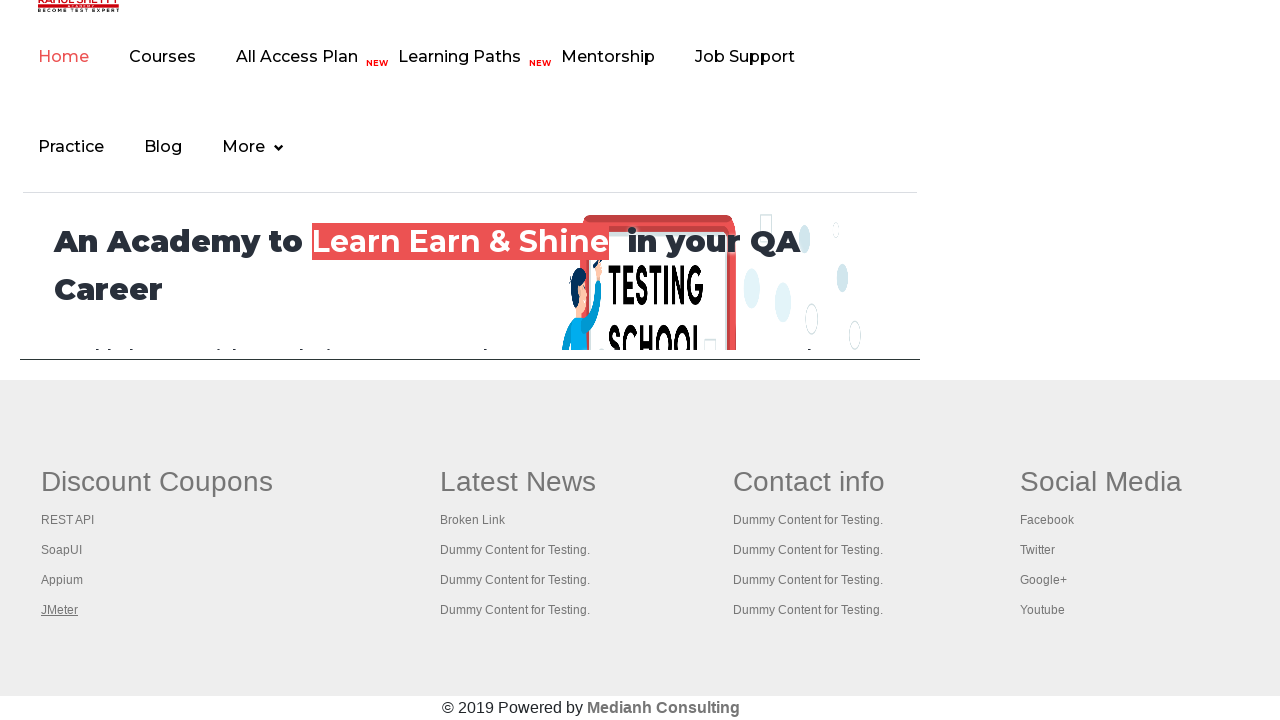

Retrieved all 5 open tabs/pages from context
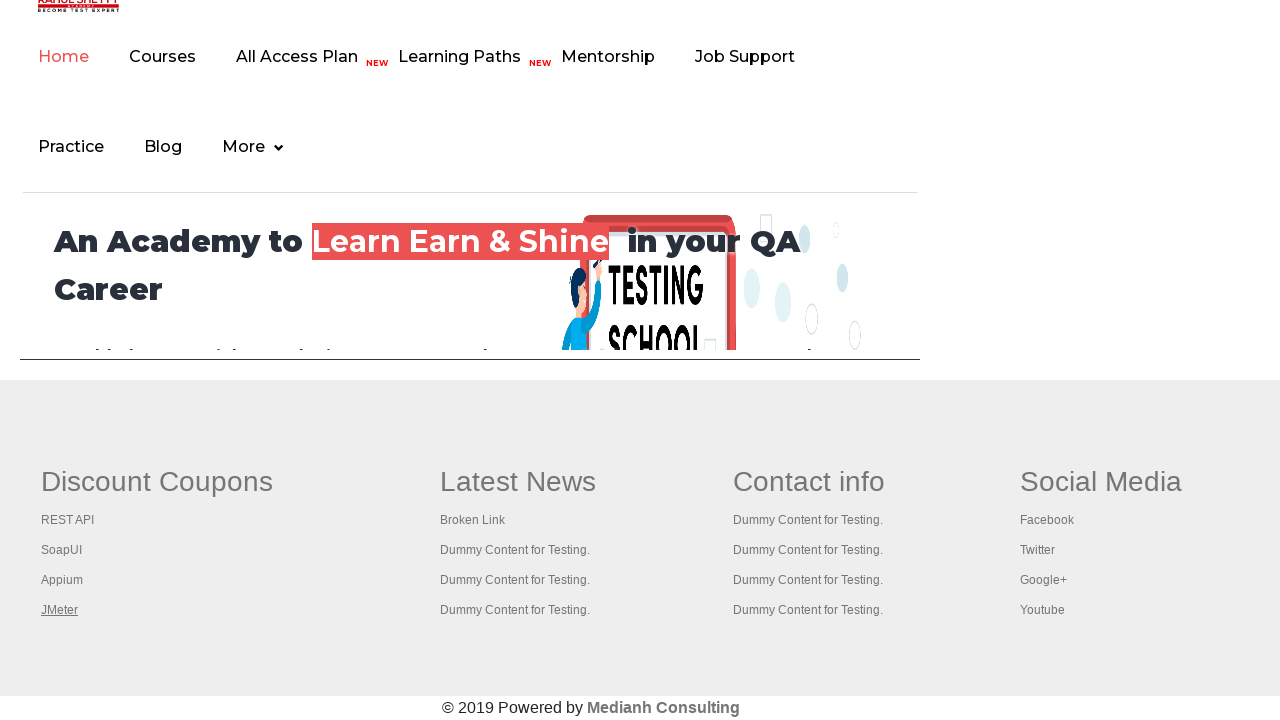

Brought tab to front and focused on it
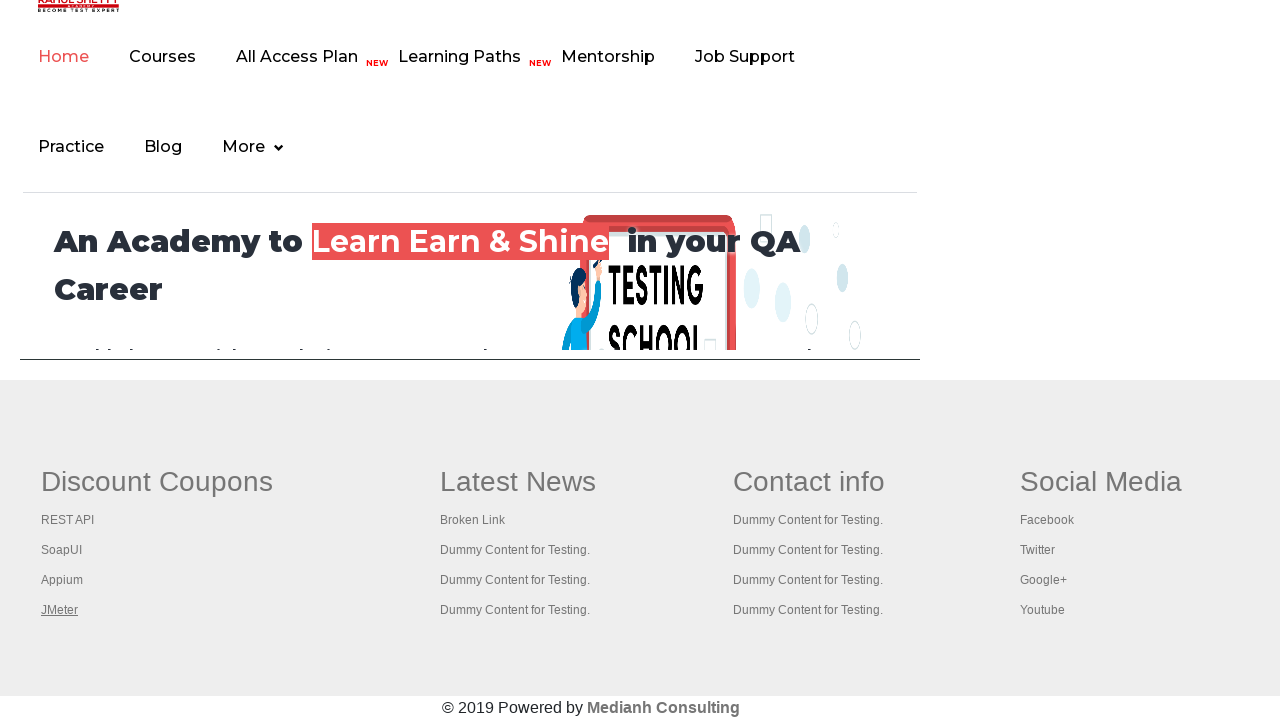

Verified tab page loaded completely
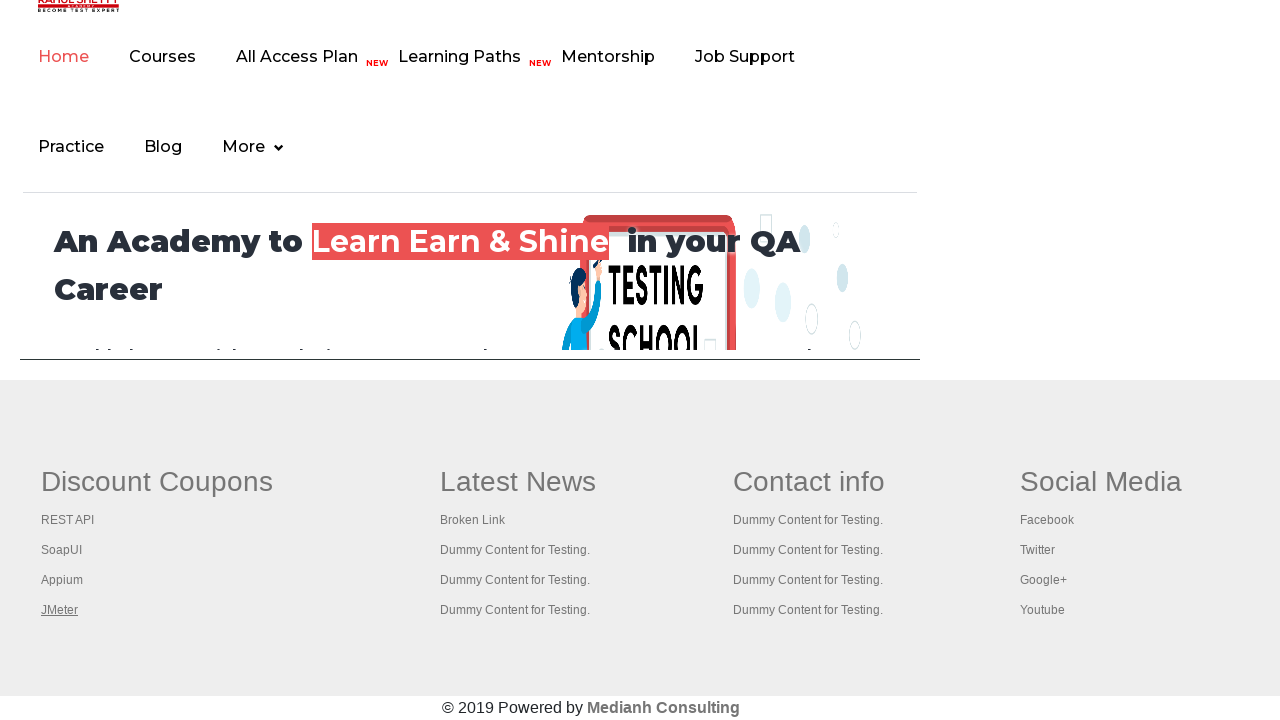

Brought tab to front and focused on it
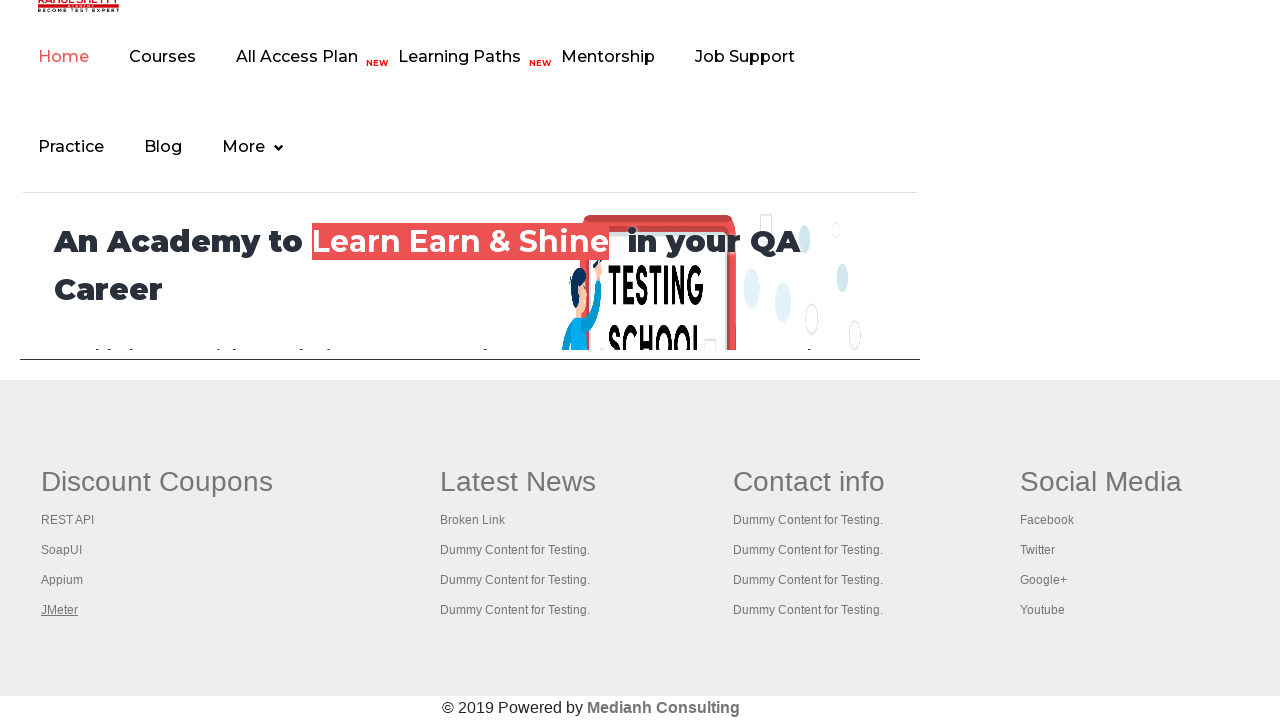

Verified tab page loaded completely
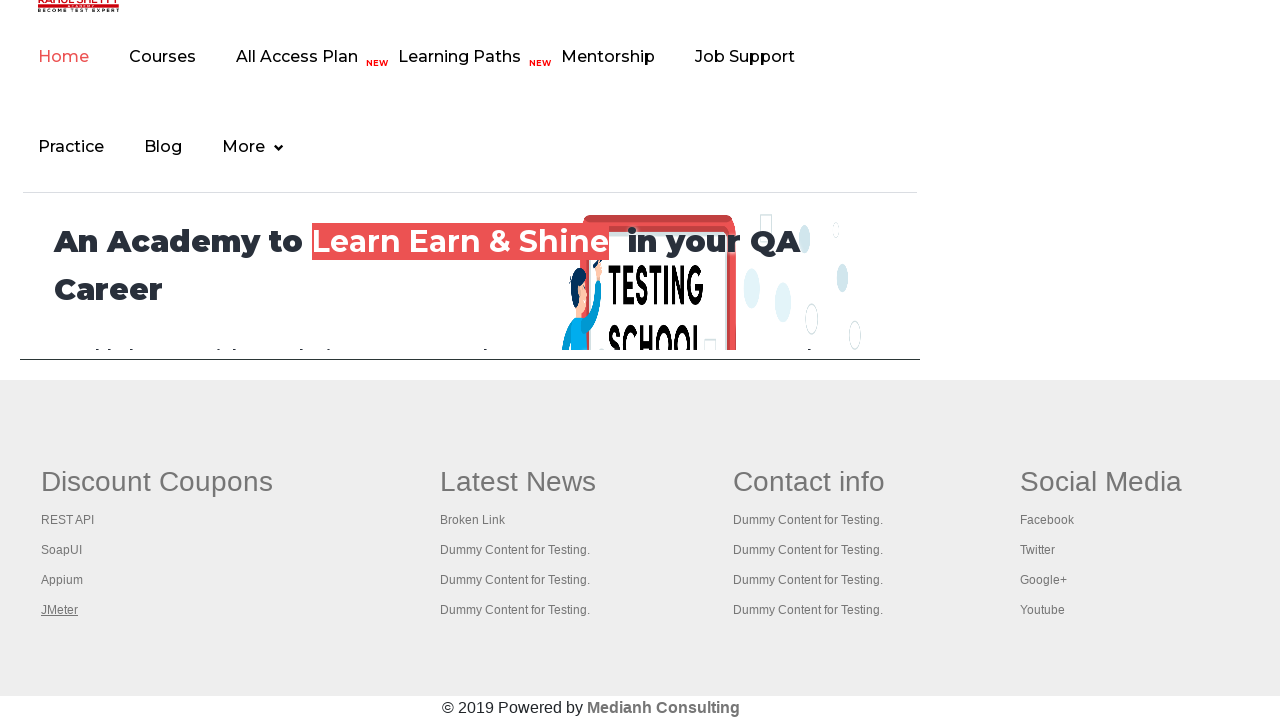

Brought tab to front and focused on it
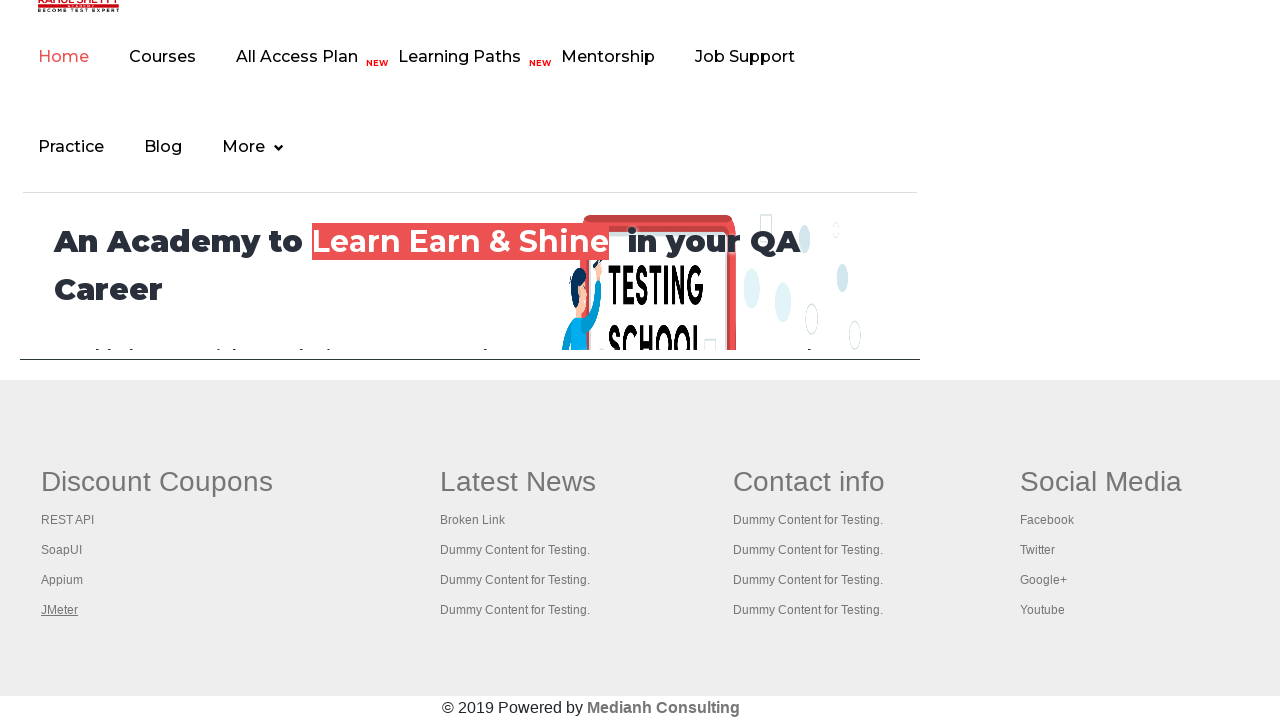

Verified tab page loaded completely
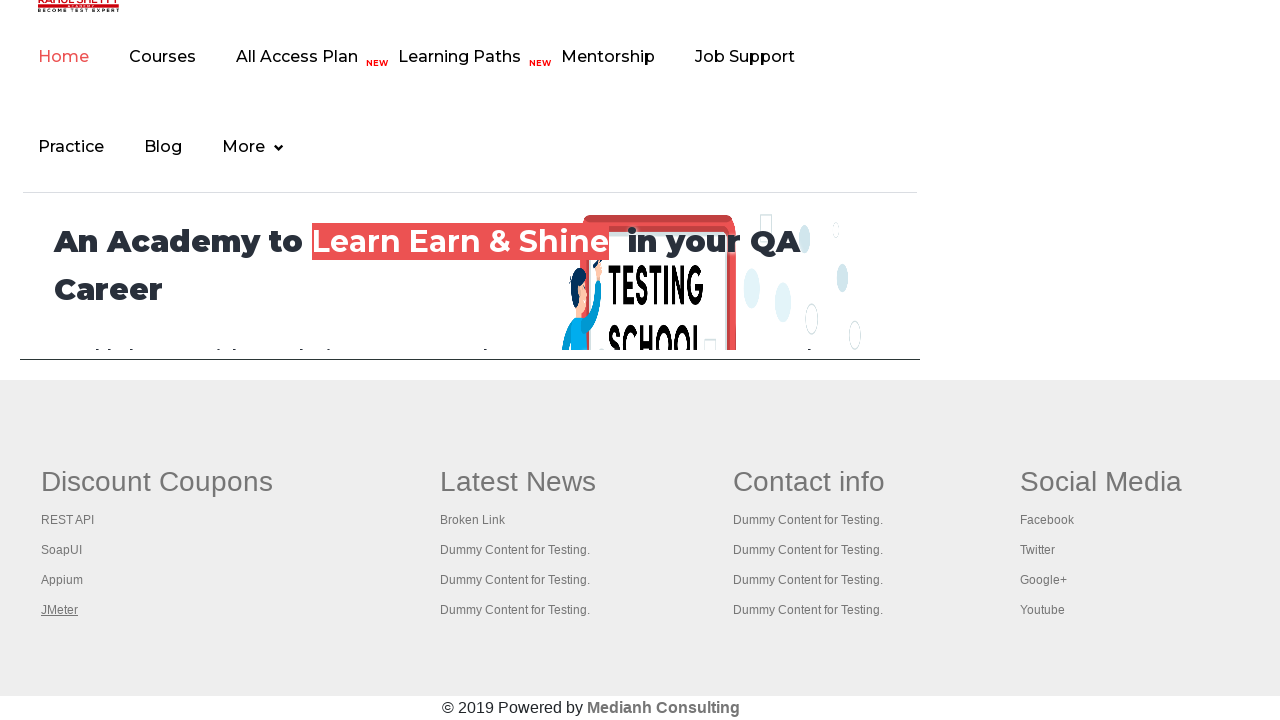

Brought tab to front and focused on it
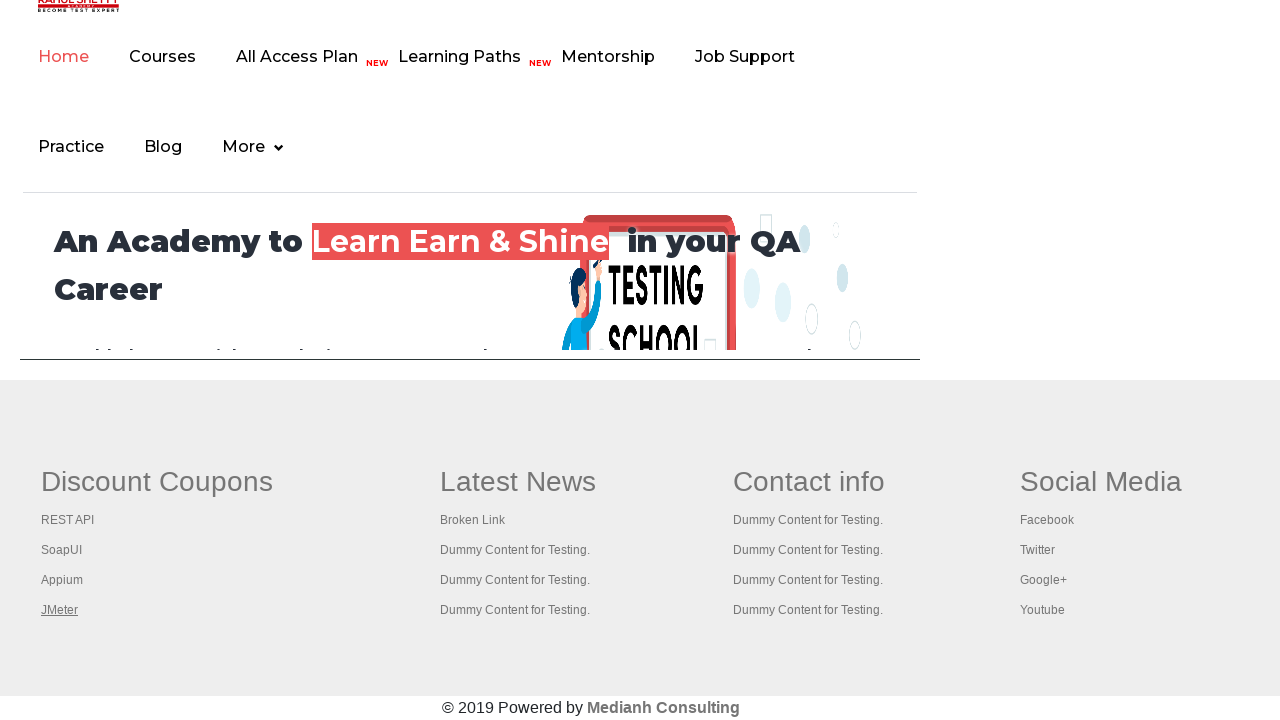

Verified tab page loaded completely
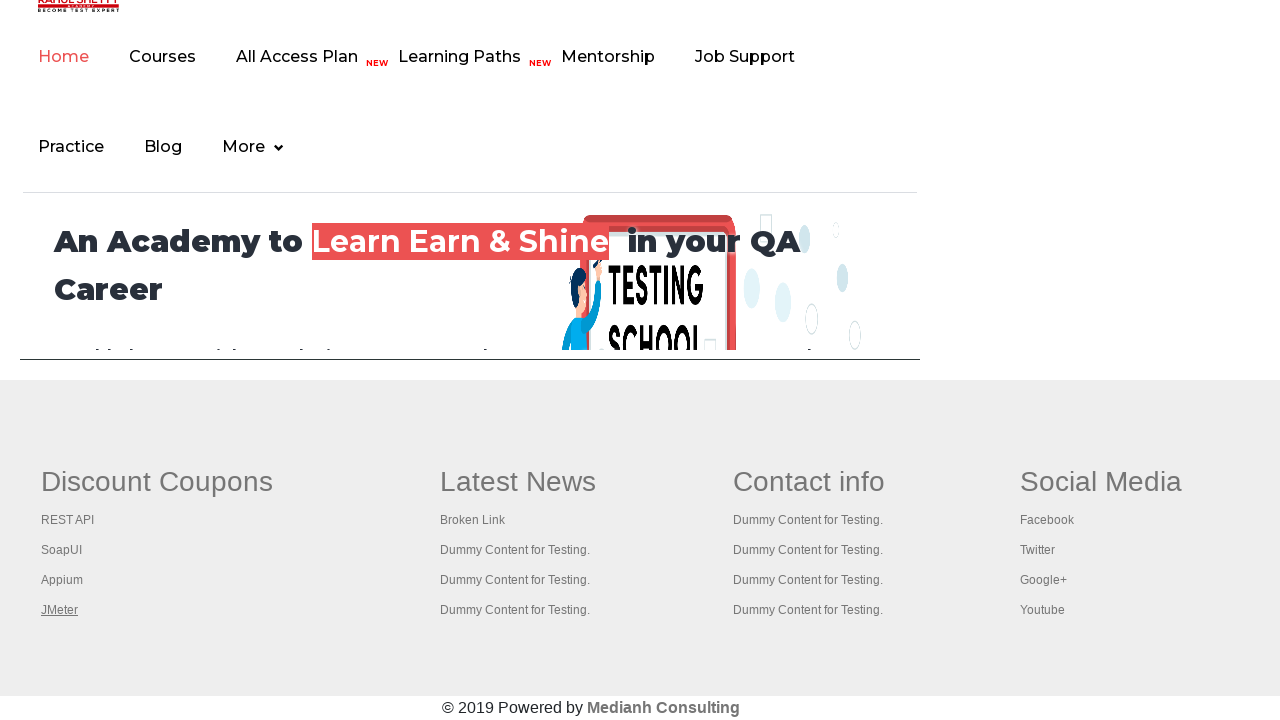

Brought tab to front and focused on it
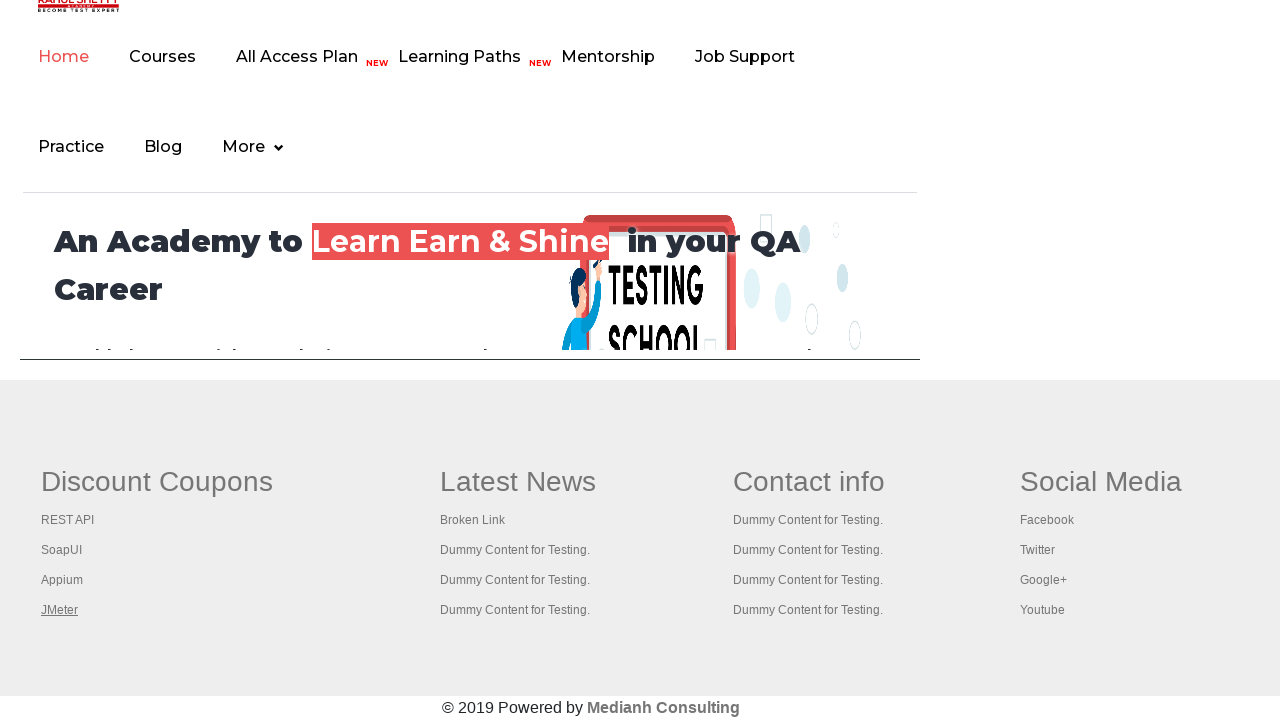

Verified tab page loaded completely
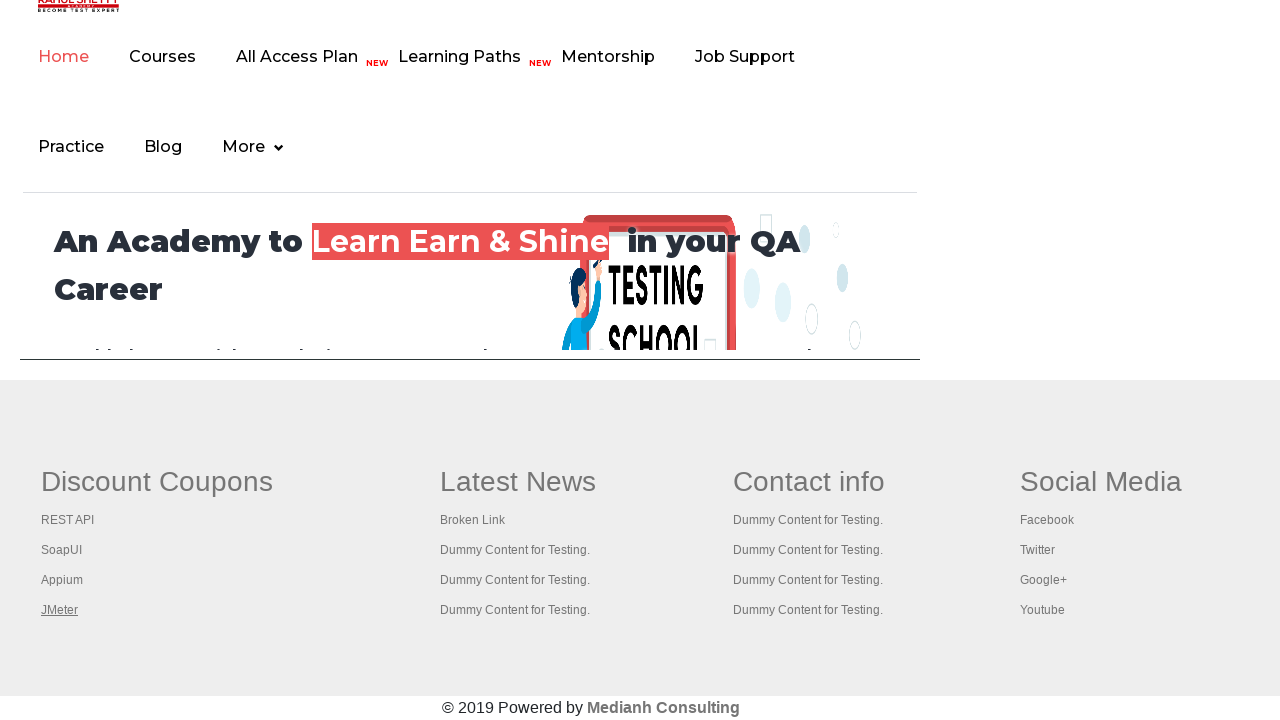

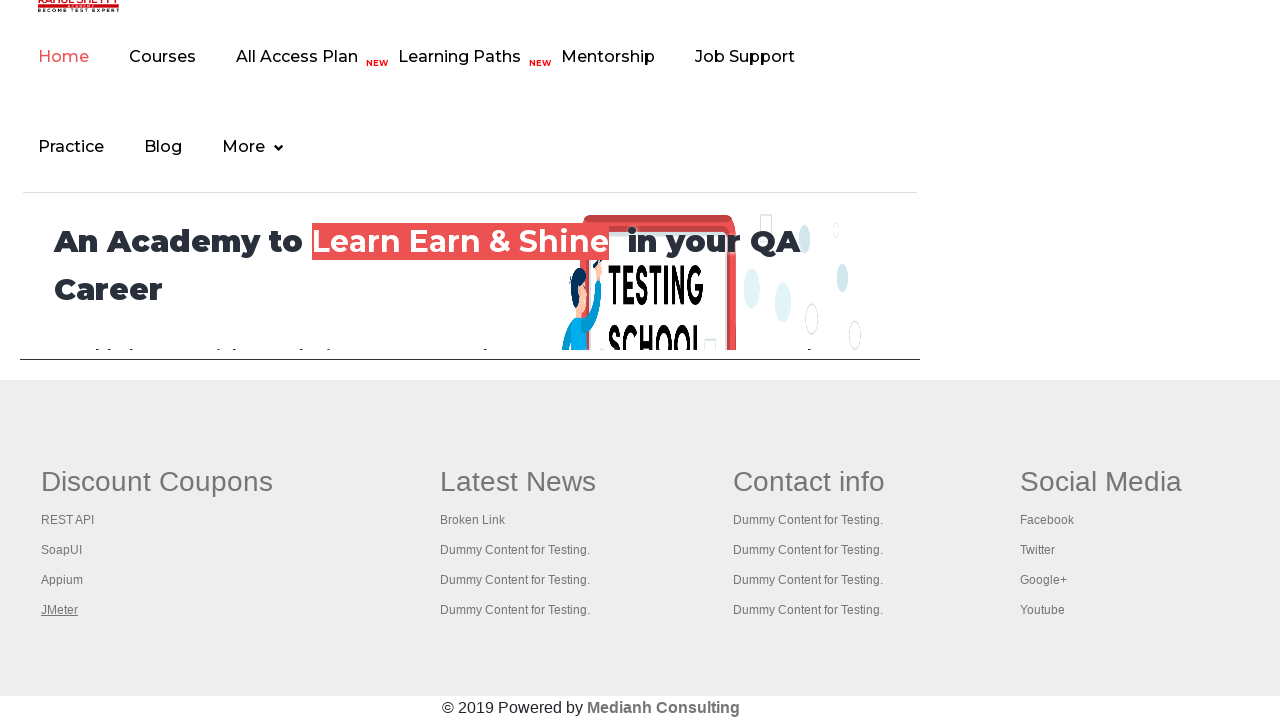